Tests the disappearing elements page by clicking on navigation links (Home, About, Contact Us, Portfolio, Gallery) and navigating back after each click to verify the elements are present and clickable.

Starting URL: https://the-internet.herokuapp.com/disappearing_elements

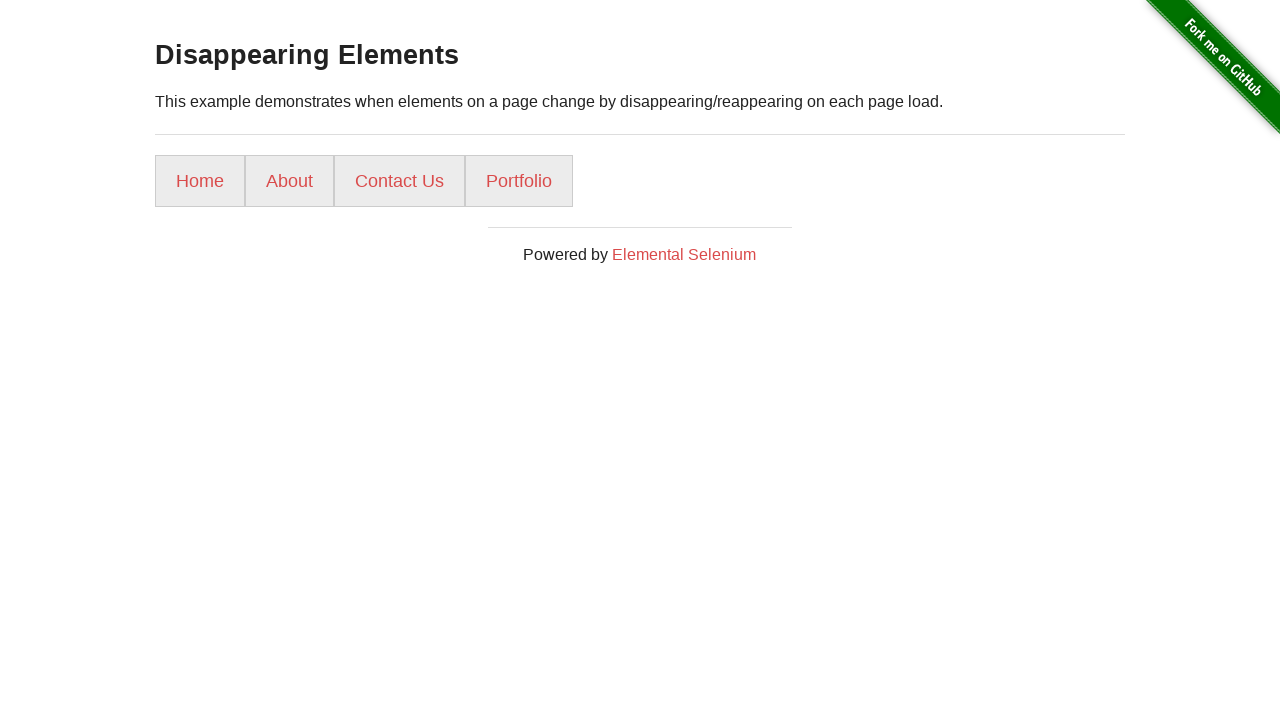

Clicked Home navigation link at (200, 181) on xpath=//a[text()='Home']
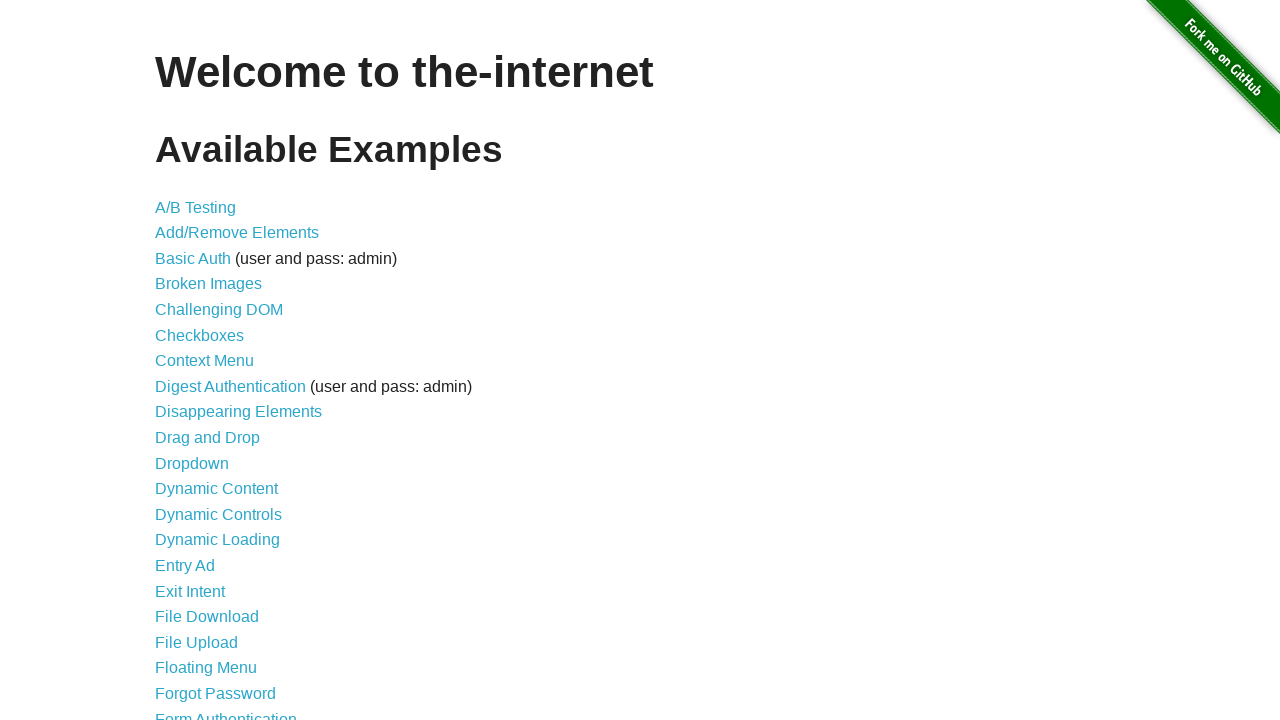

Navigated back to disappearing elements page
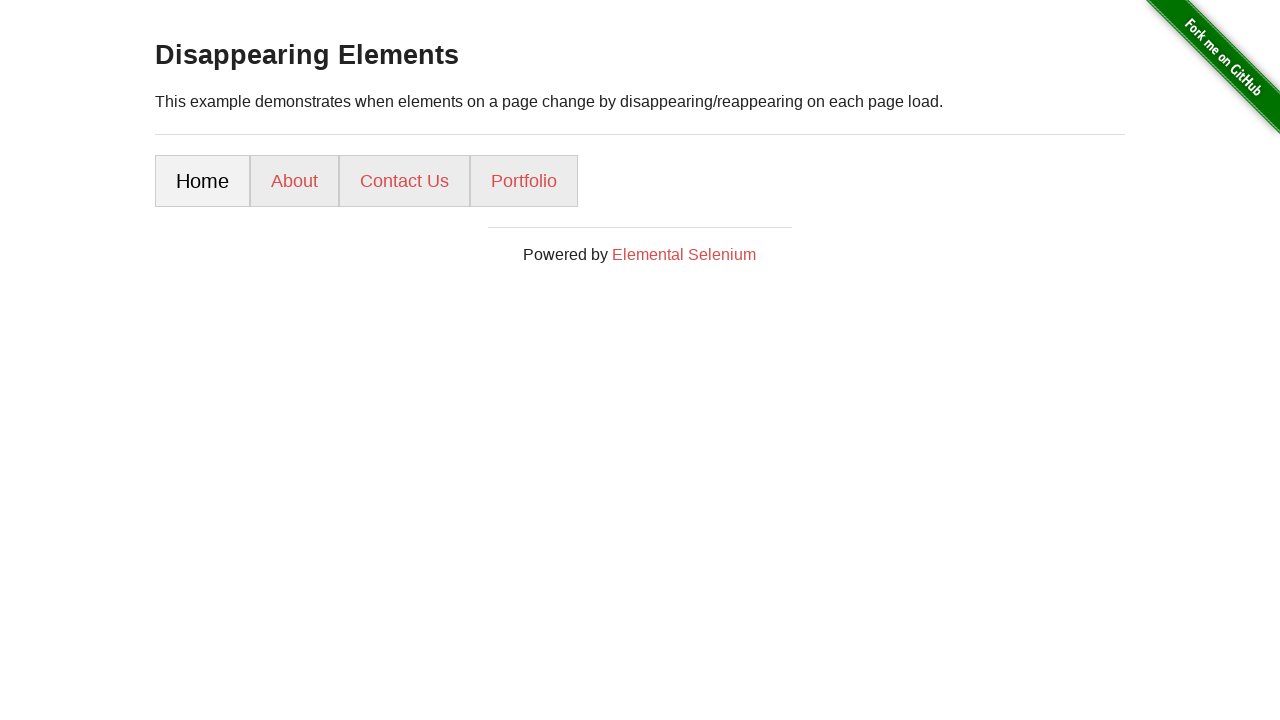

Clicked About navigation link at (294, 181) on xpath=//a[text()='About']
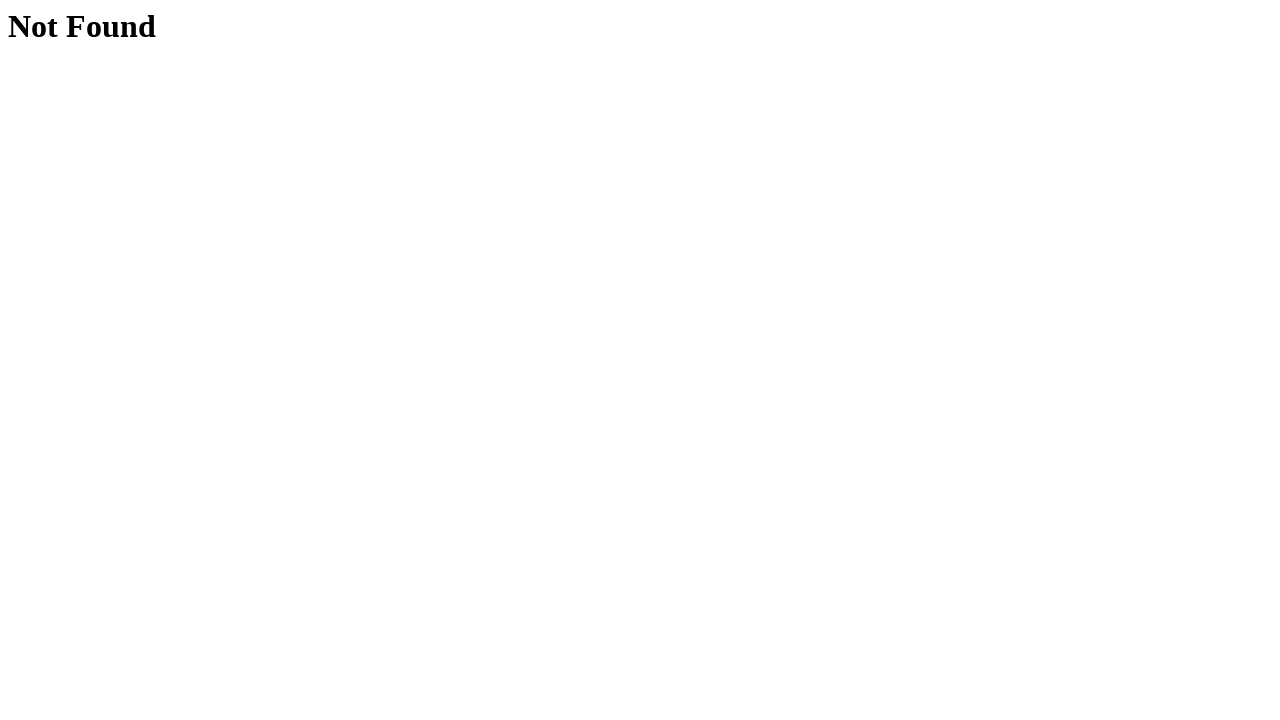

Navigated back to disappearing elements page
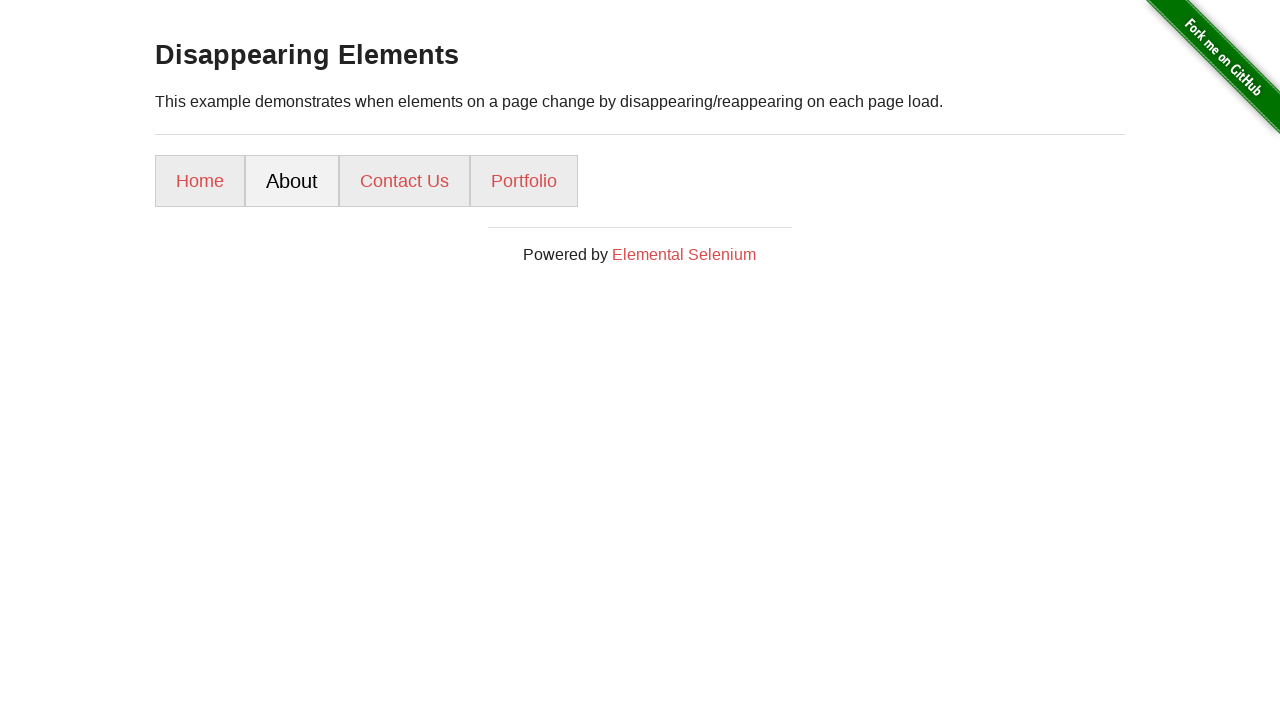

Clicked Contact Us navigation link at (404, 181) on xpath=//a[text()='Contact Us']
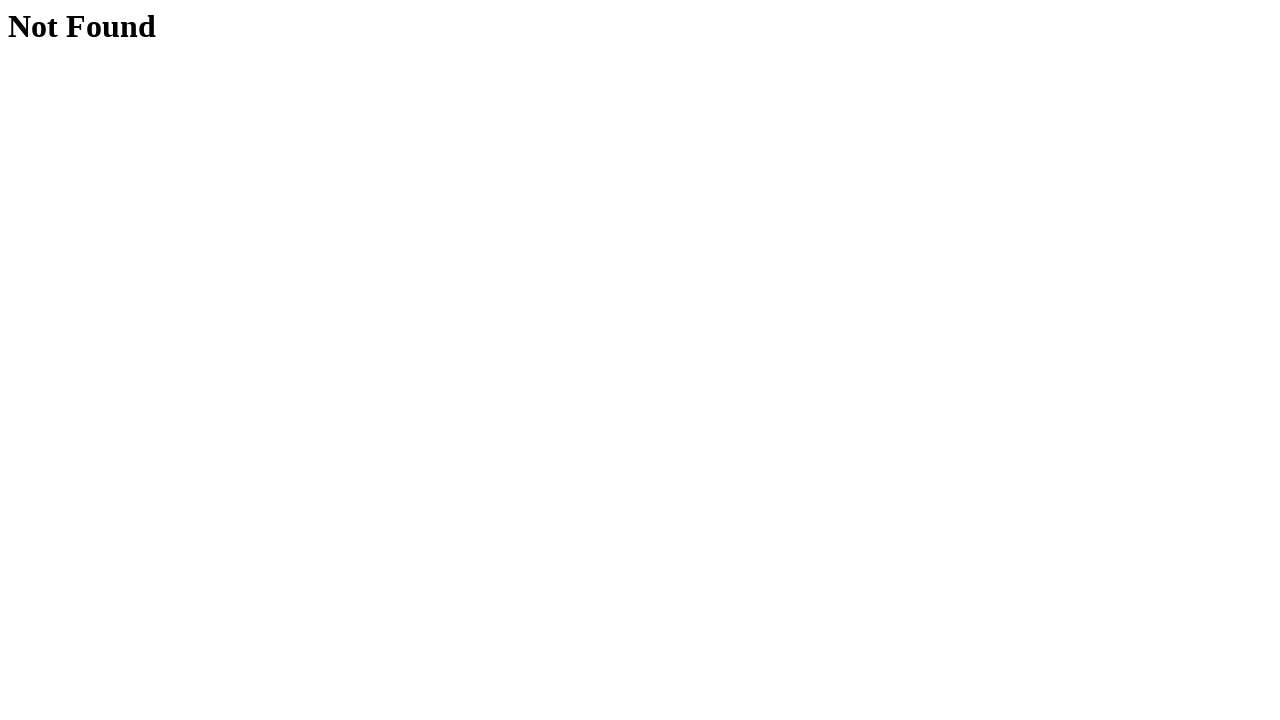

Navigated back to disappearing elements page
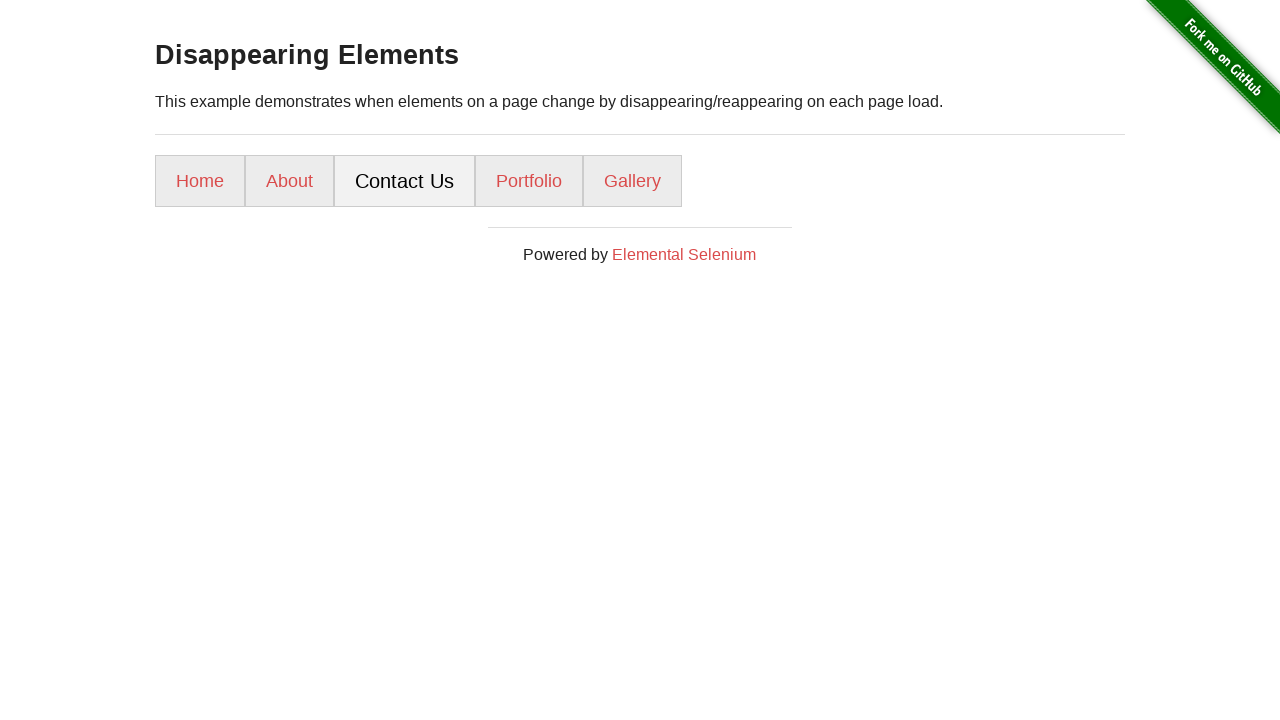

Clicked Portfolio navigation link at (529, 181) on xpath=//a[text()='Portfolio']
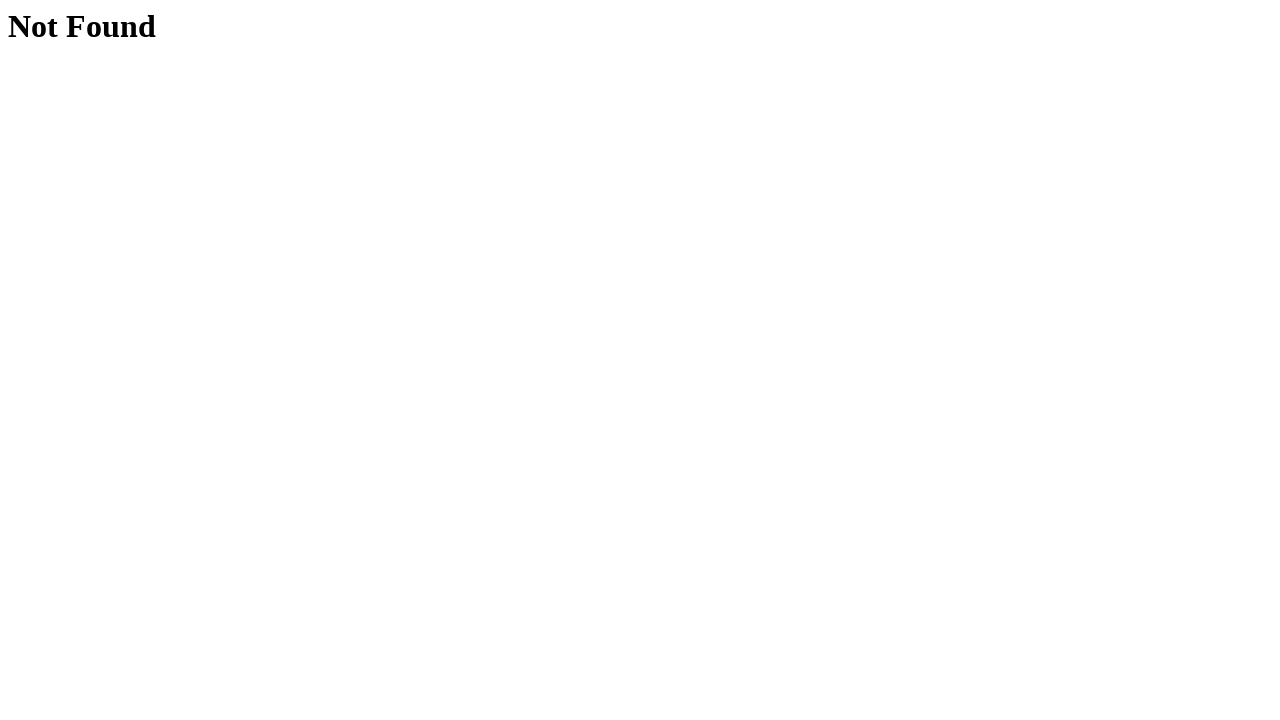

Navigated back to disappearing elements page
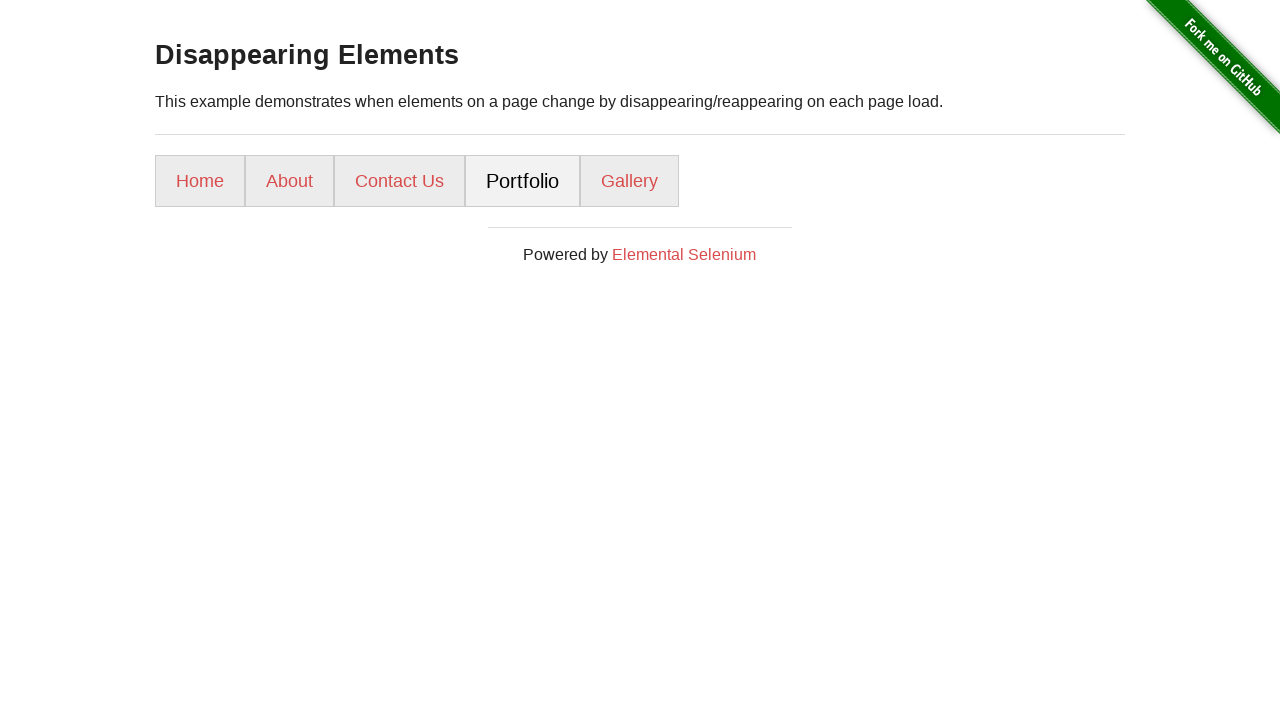

Clicked Gallery navigation link at (630, 181) on xpath=//a[text()='Gallery']
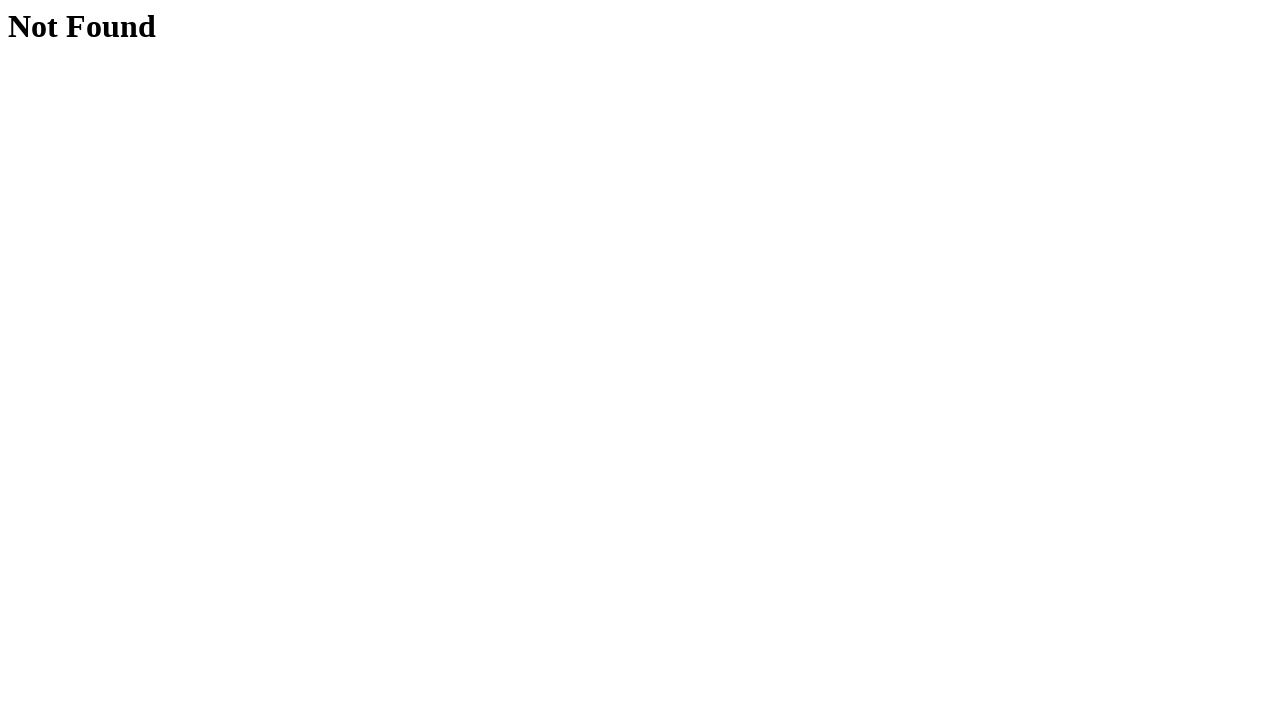

Navigated back to disappearing elements page
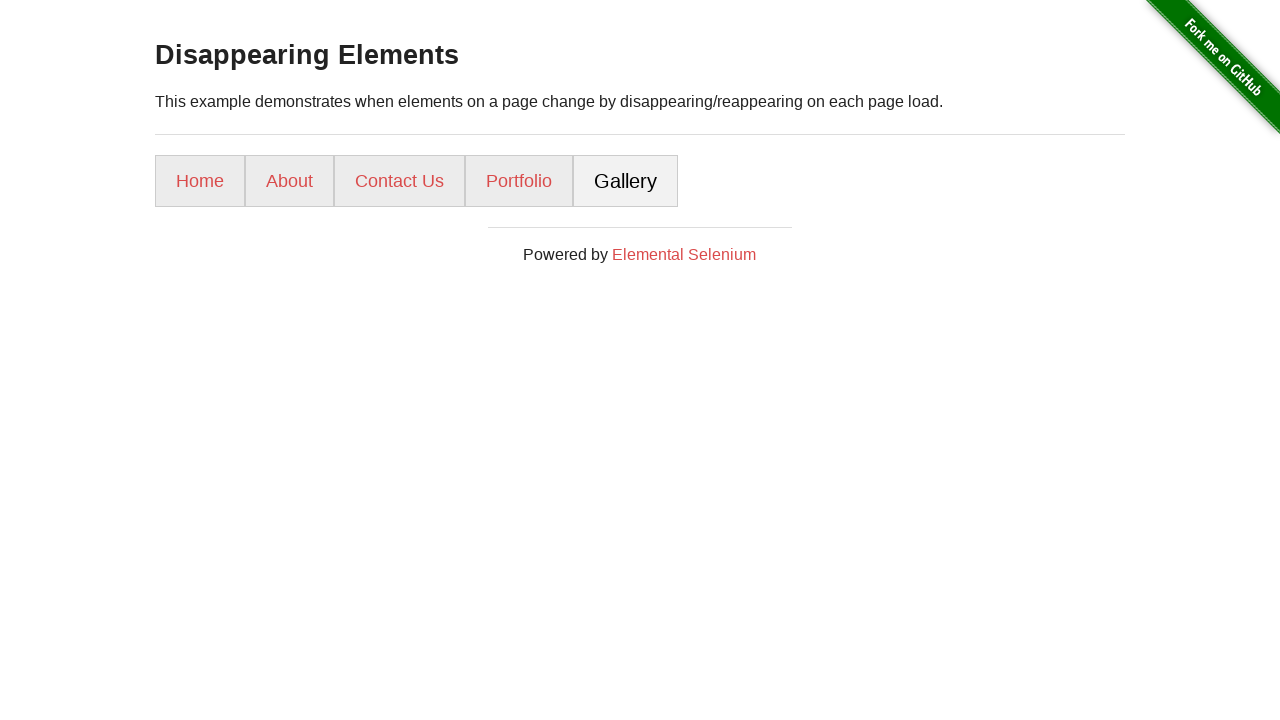

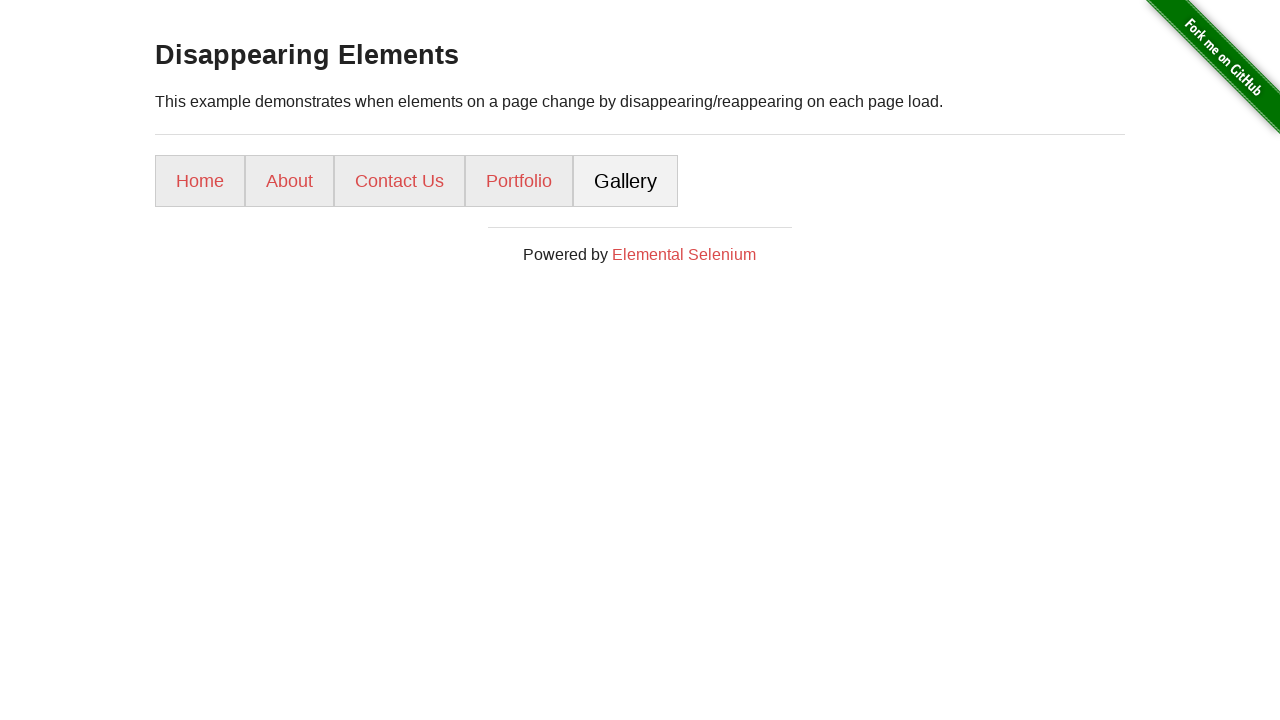